Tests form filling with keyboard actions including copy-paste functionality from current address to permanent address field using keyboard shortcuts

Starting URL: https://demoqa.com/text-box

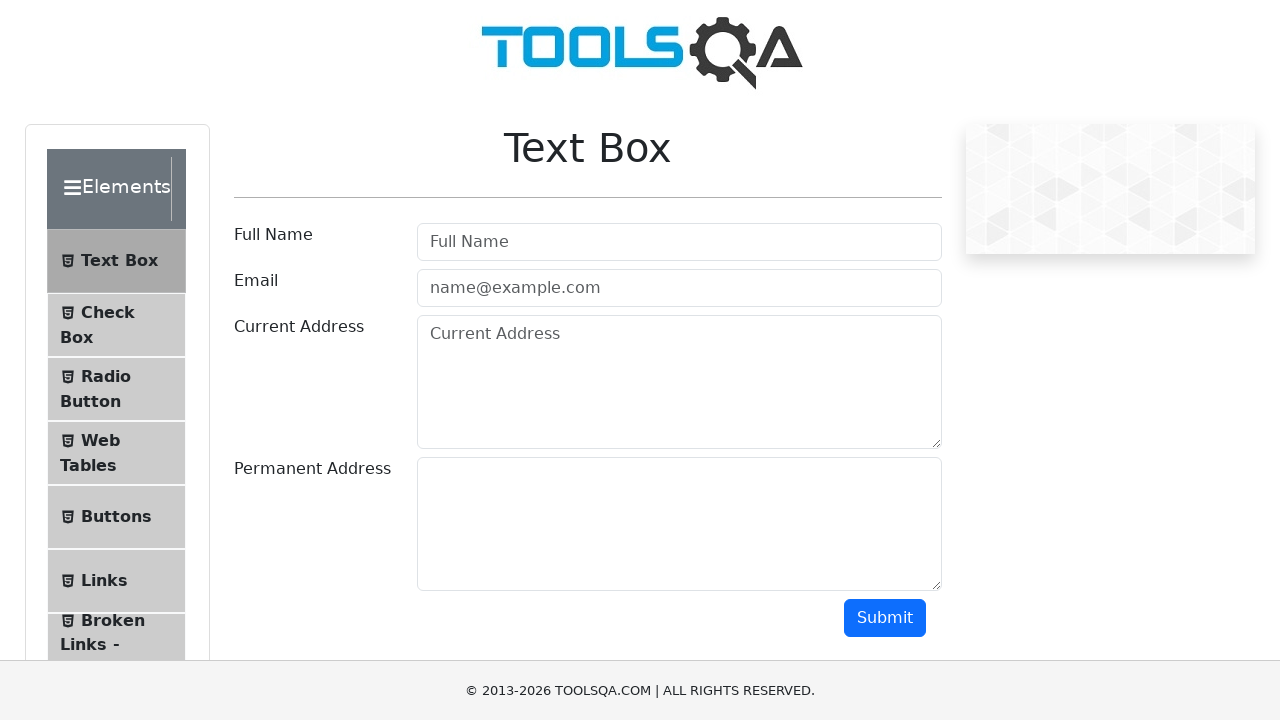

Filled user name field with 'DHARMARAJ CHAVAN' on //input[@id='userName']
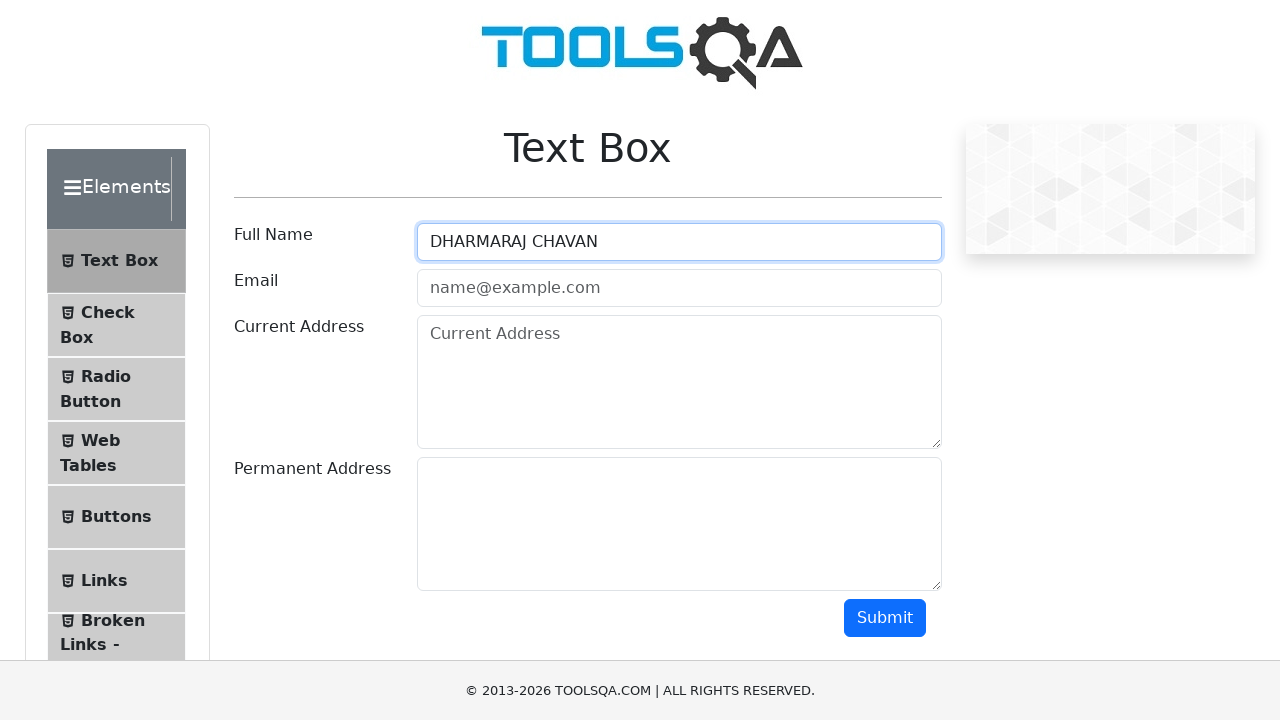

Filled email field with 'chavandharmaraj@gmail.com' on //input[@id='userEmail']
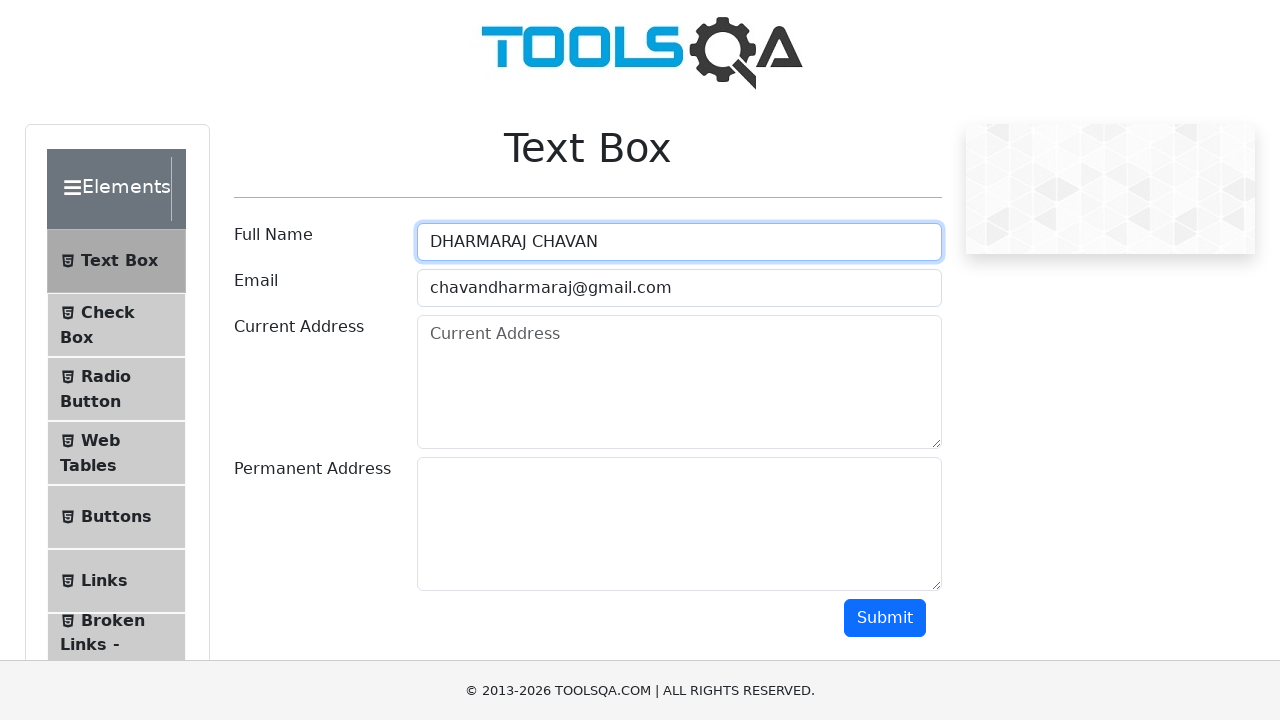

Filled current address field with 'New Bank Colony, parli road, Ambajogai' on //textarea[@id='currentAddress']
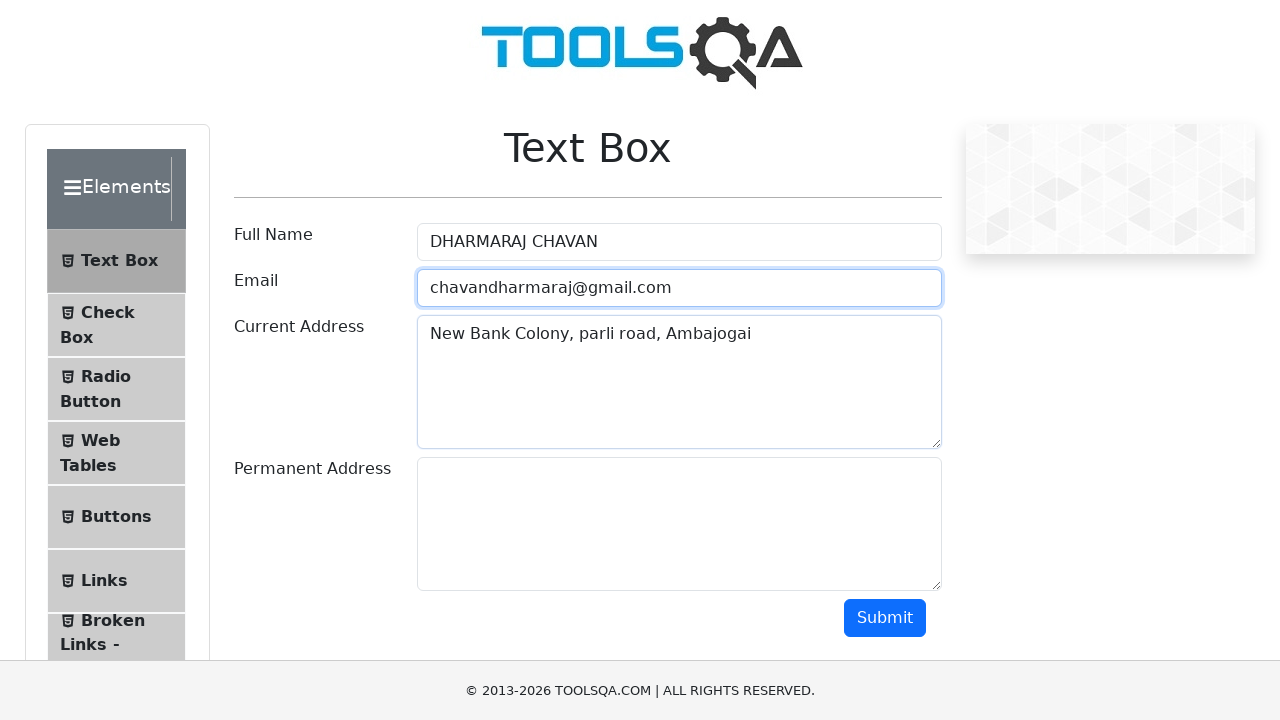

Focused on current address field on xpath=//textarea[@id='currentAddress']
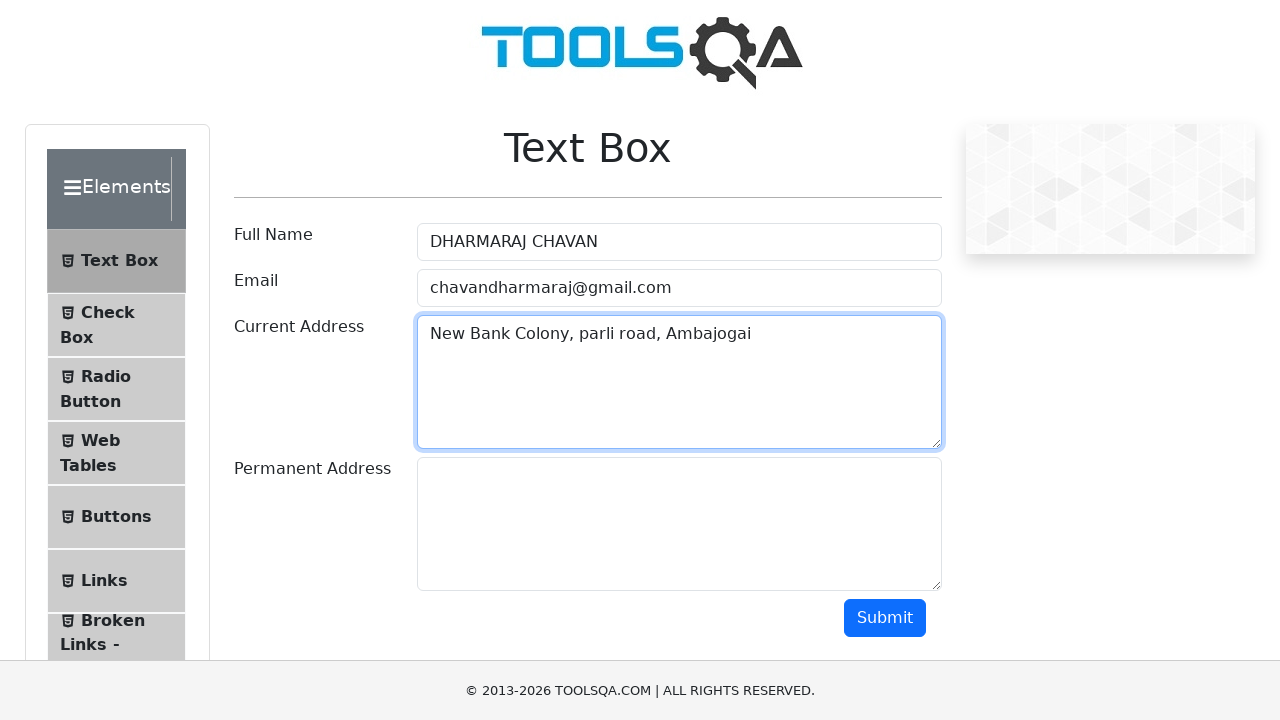

Selected all text in current address field using Ctrl+A
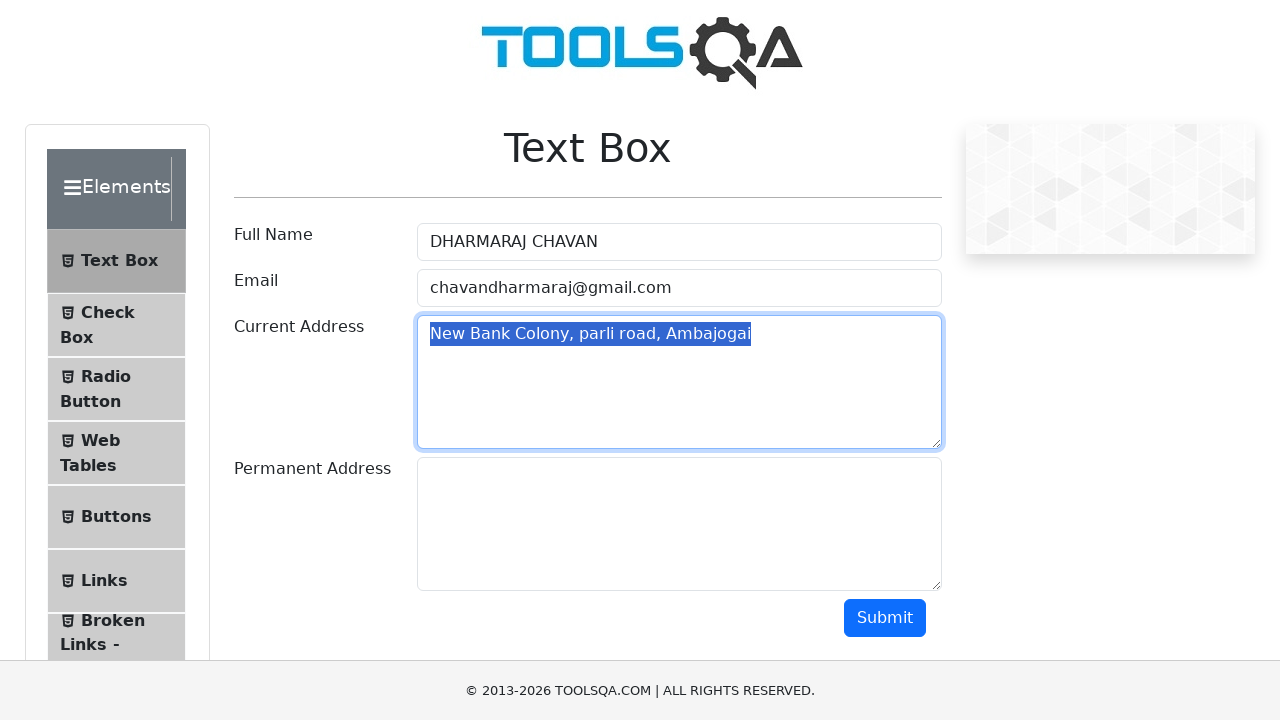

Copied selected text using Ctrl+C
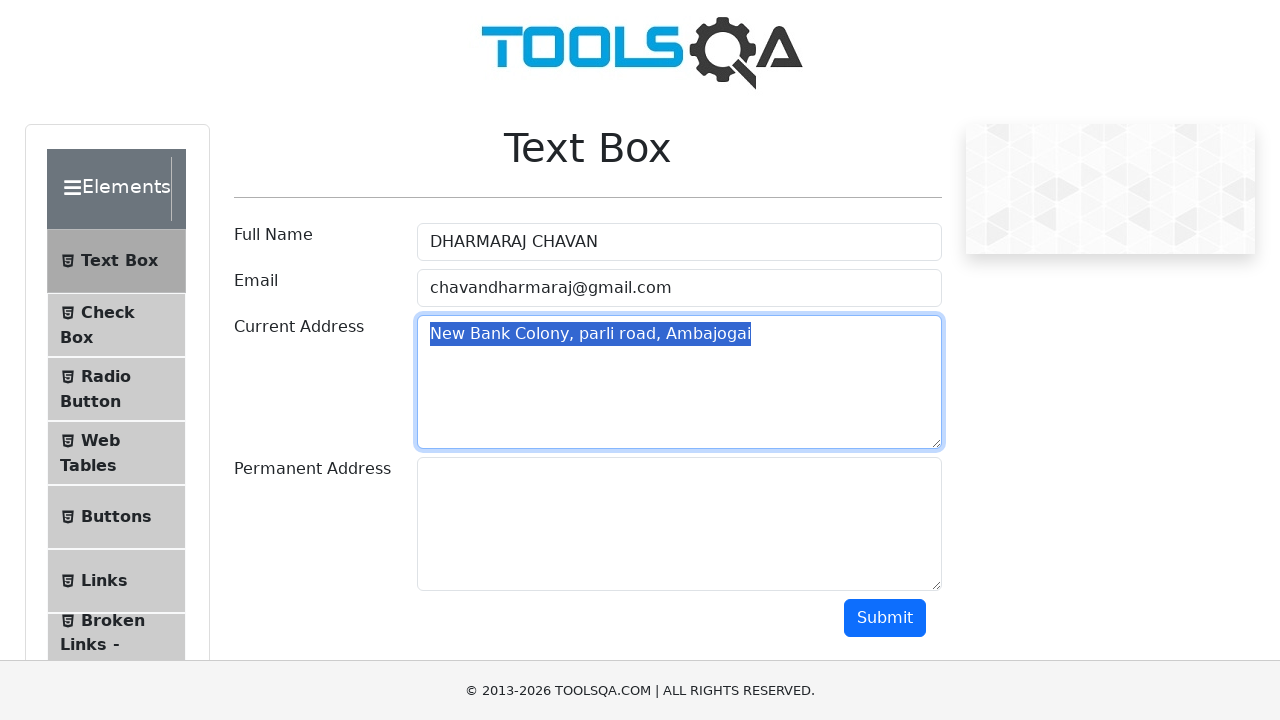

Tabbed to permanent address field
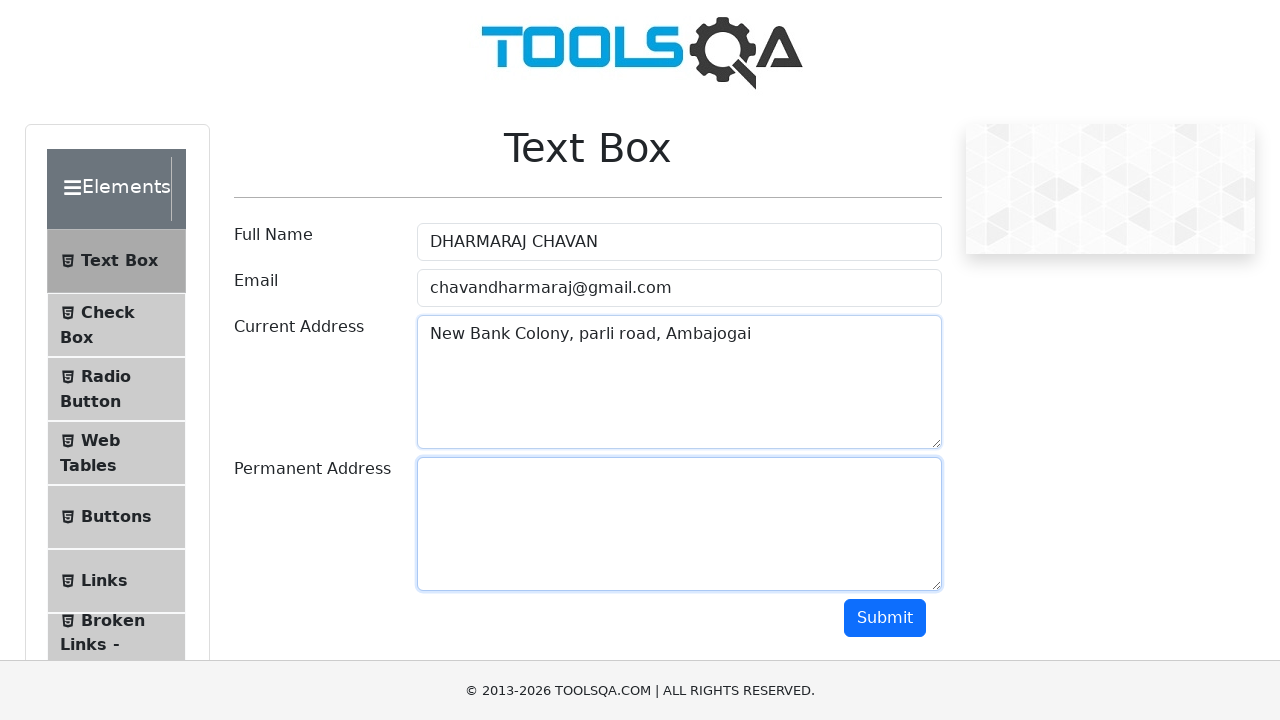

Pasted copied text to permanent address field using Ctrl+V
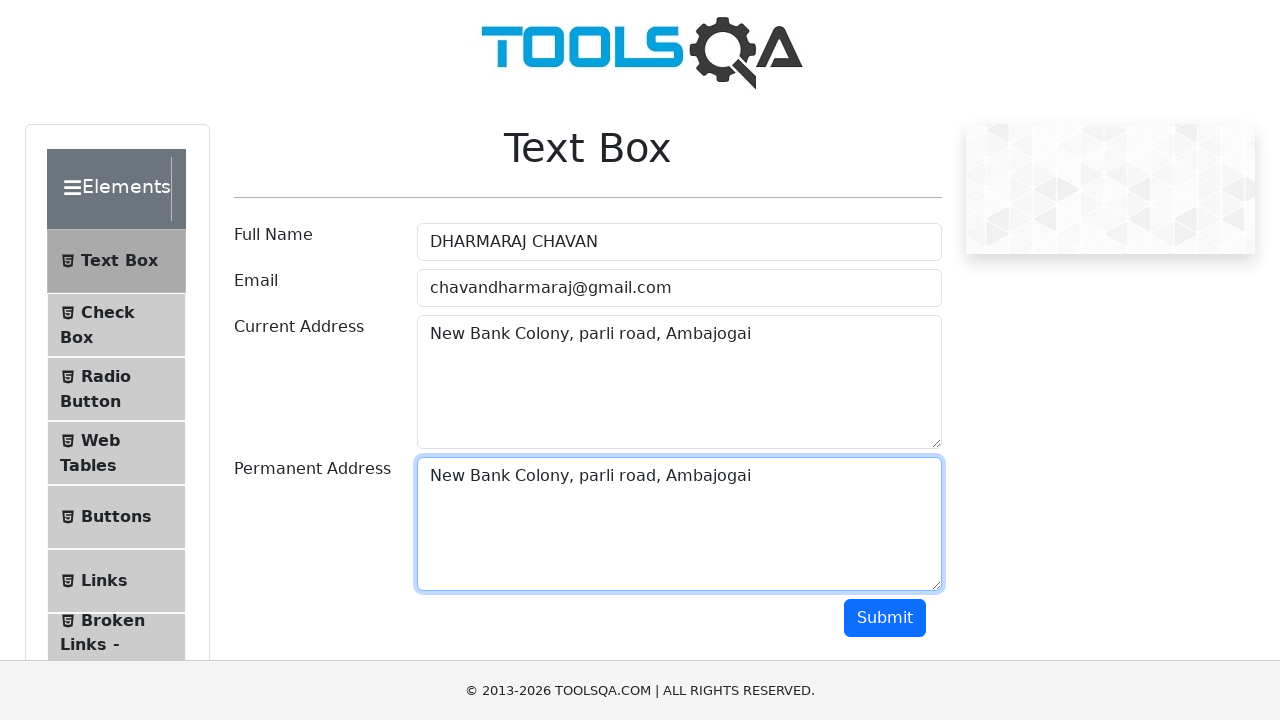

Tabbed to submit button
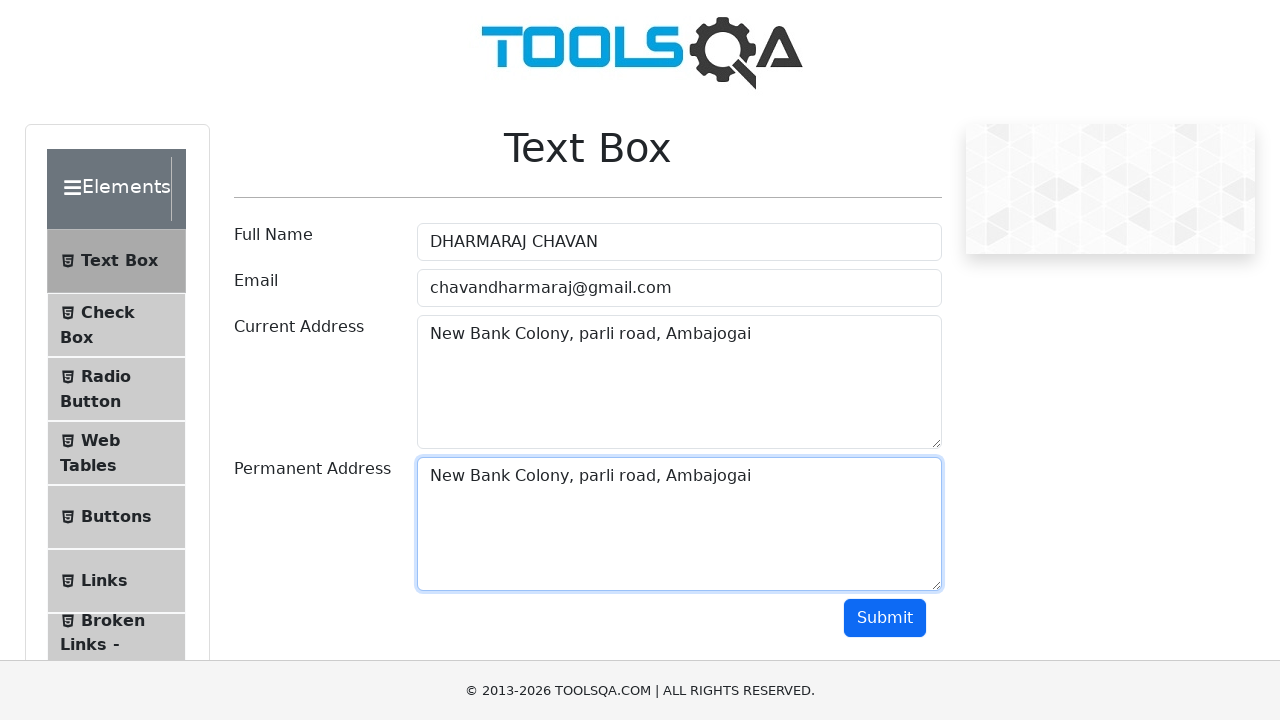

Clicked submit button to submit the form at (885, 618) on xpath=//button[@id='submit']
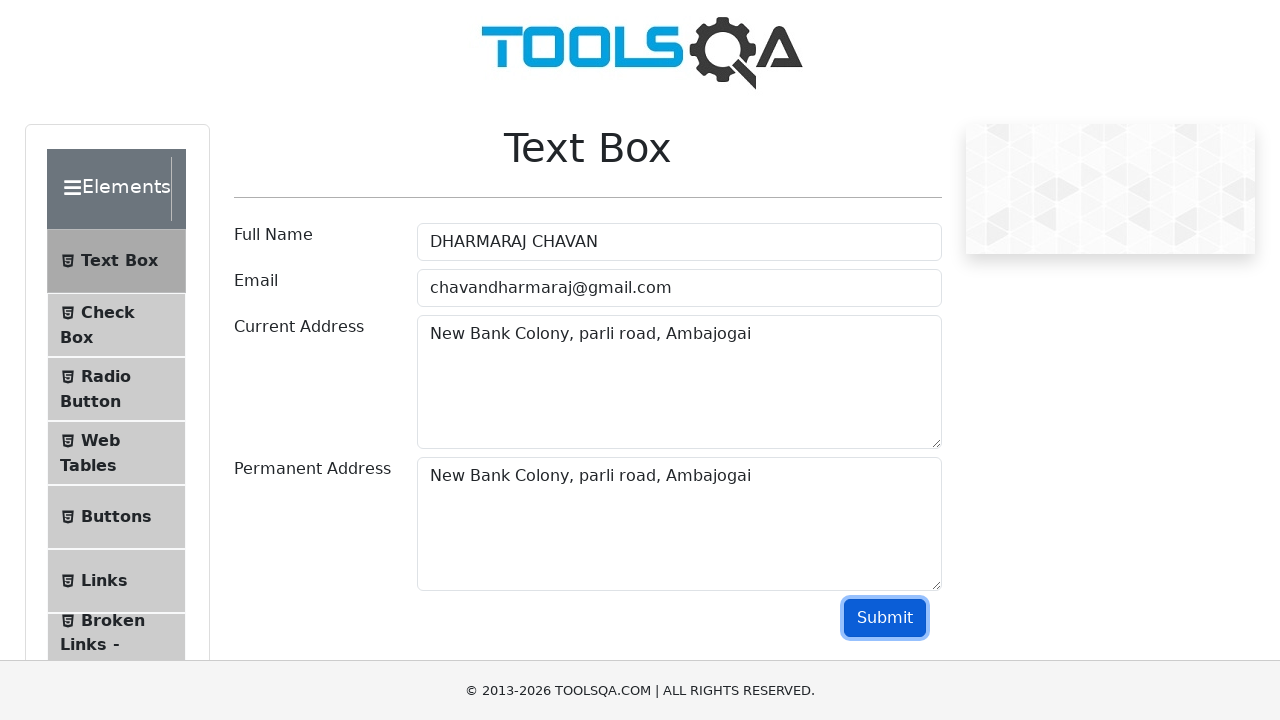

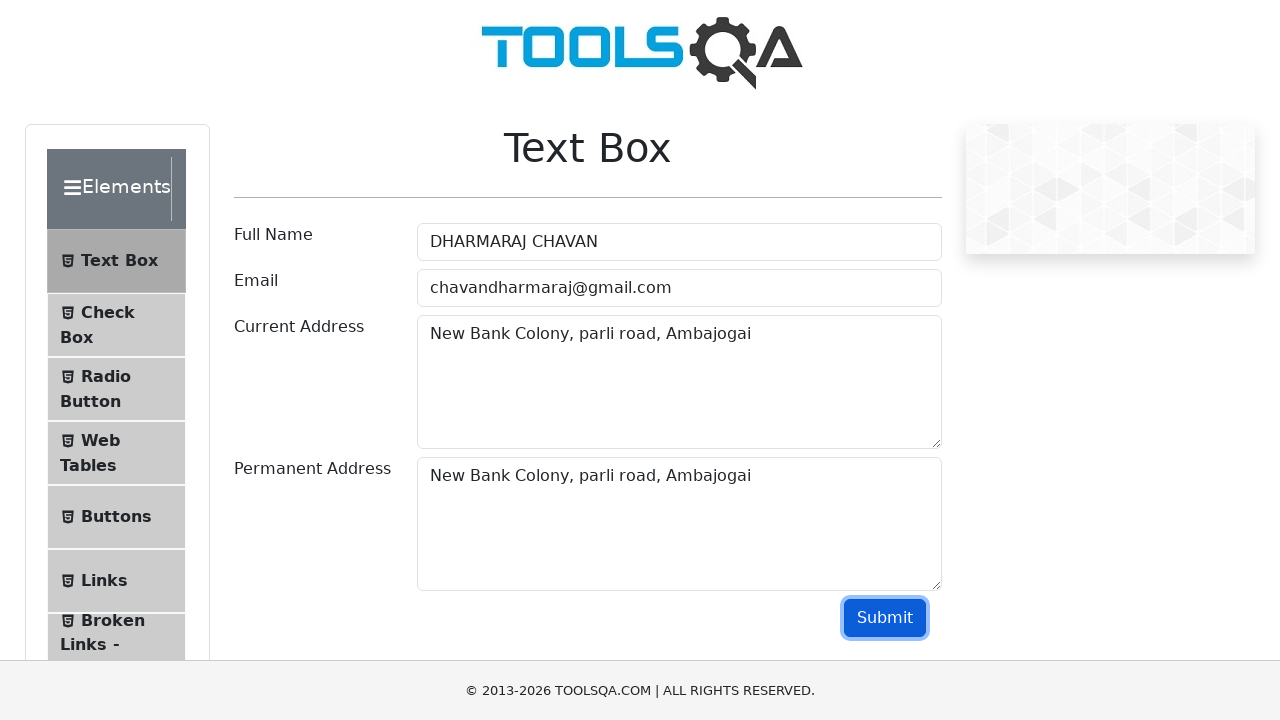